Tests e-commerce functionality by adding iPhone 12 product to cart and verifying it appears in the shopping cart

Starting URL: https://bstackdemo.com/

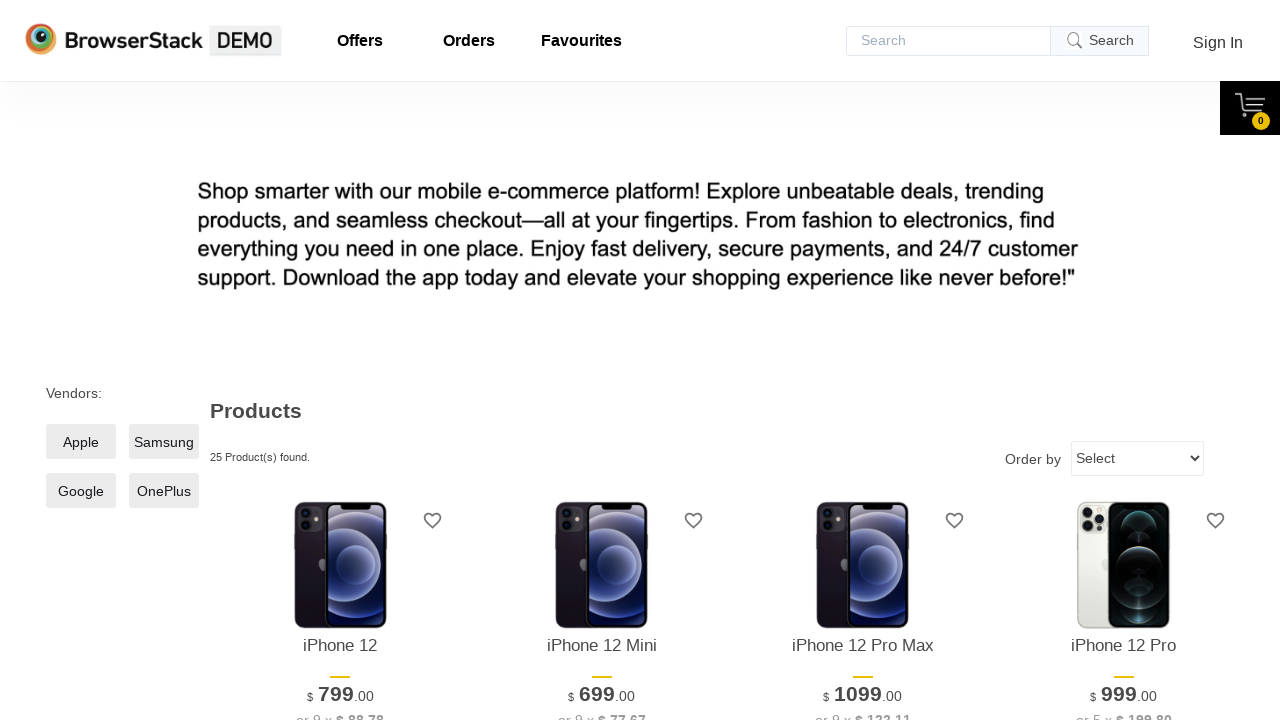

Waited for page title to contain 'StackDemo'
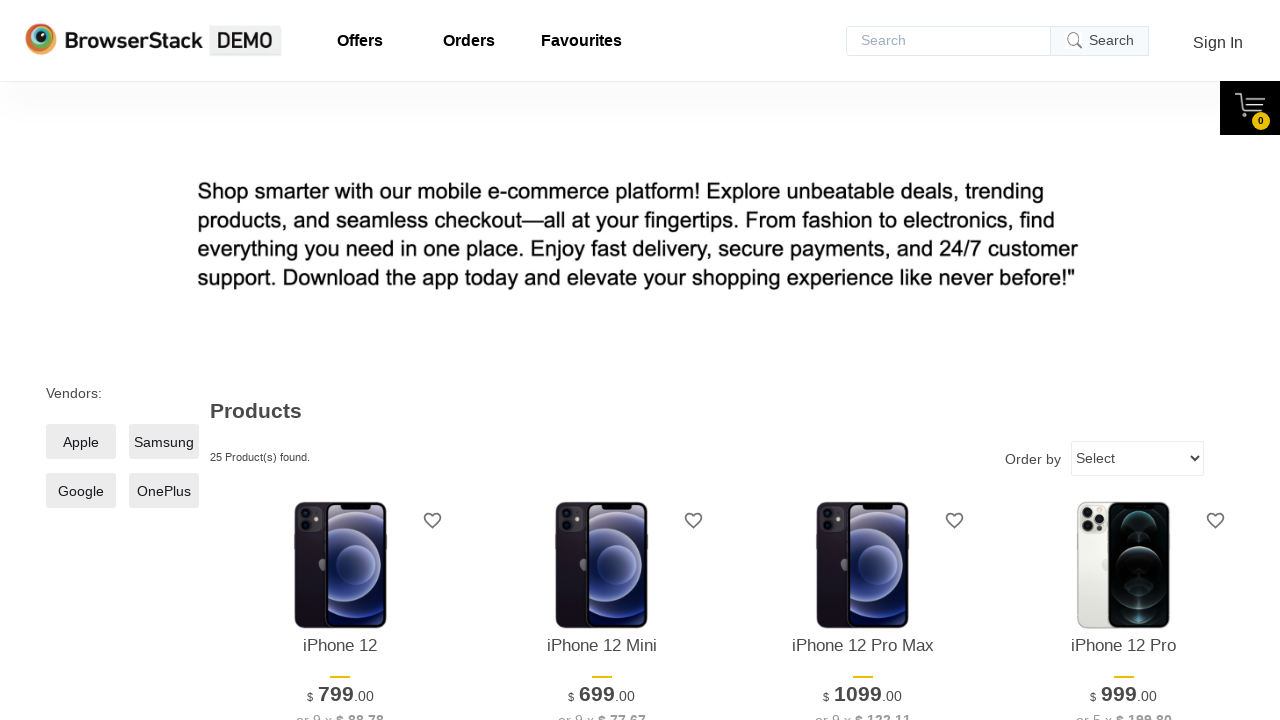

Retrieved iPhone 12 product text from page
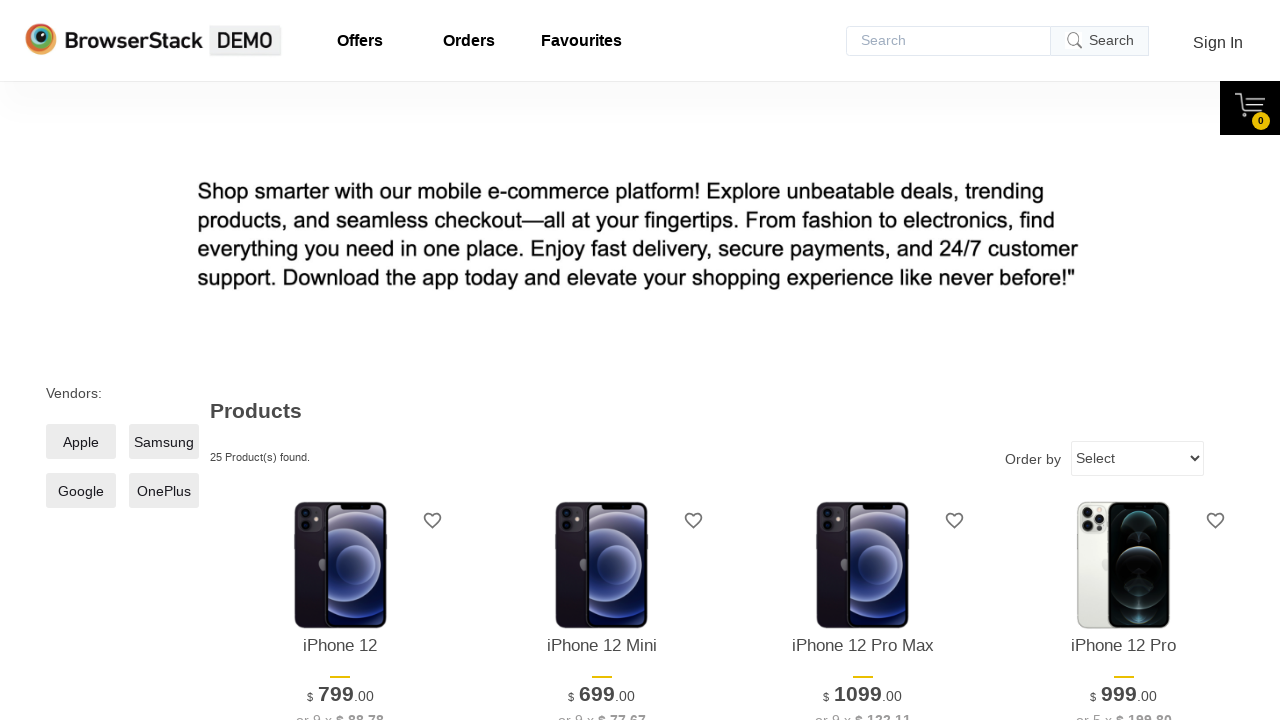

Clicked 'Add to cart' button for iPhone 12 at (340, 361) on xpath=//*[@id="1"]/div[4]
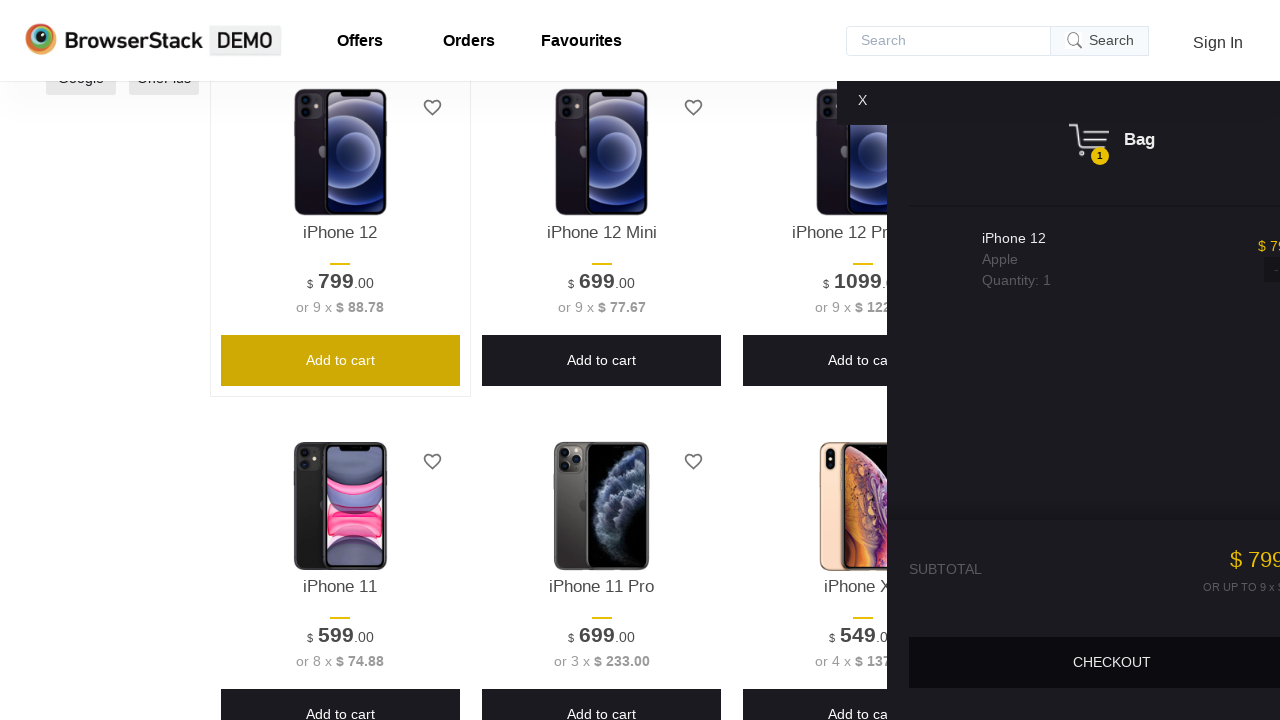

Cart pane became visible
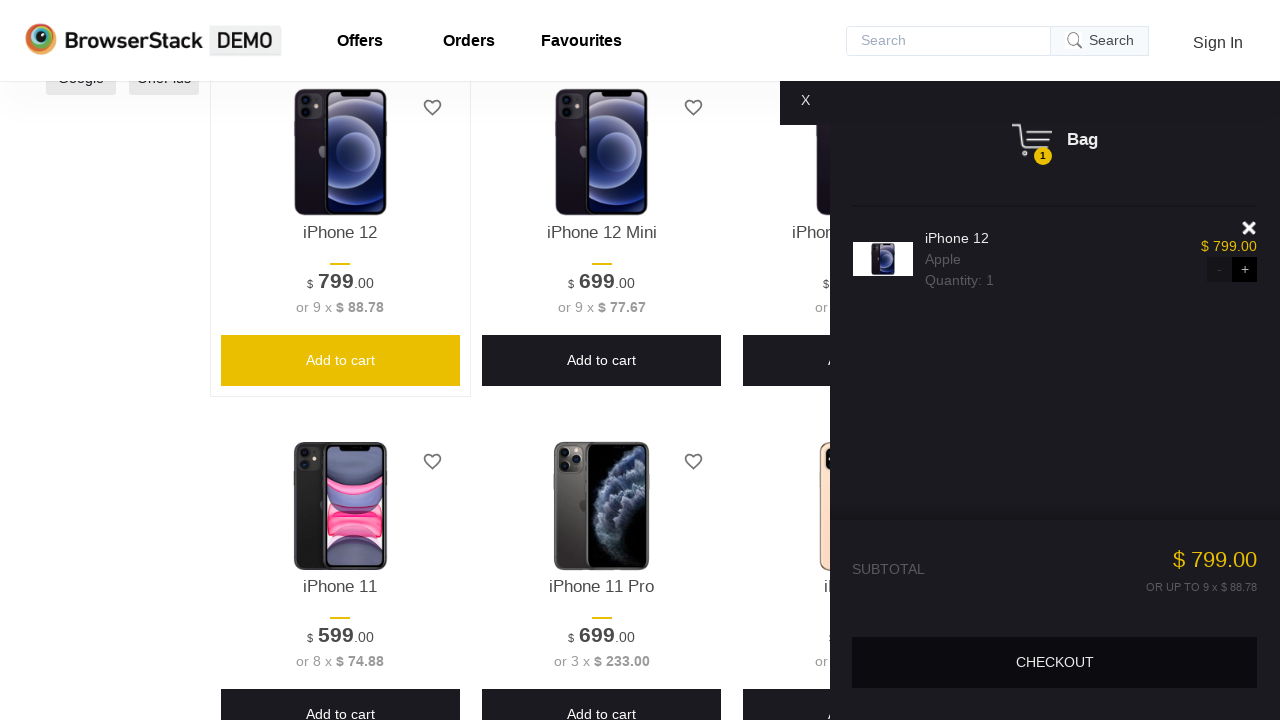

Retrieved iPhone 12 product text from shopping cart
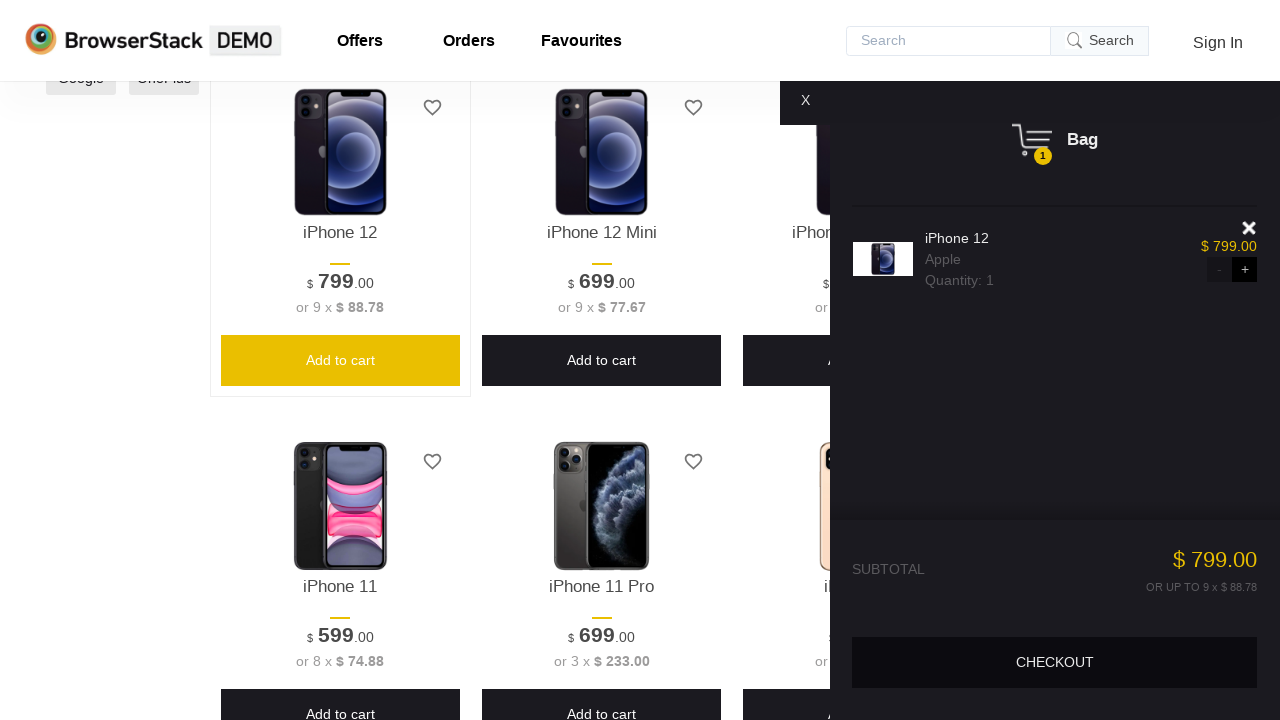

Verified iPhone 12 product matches between page and cart
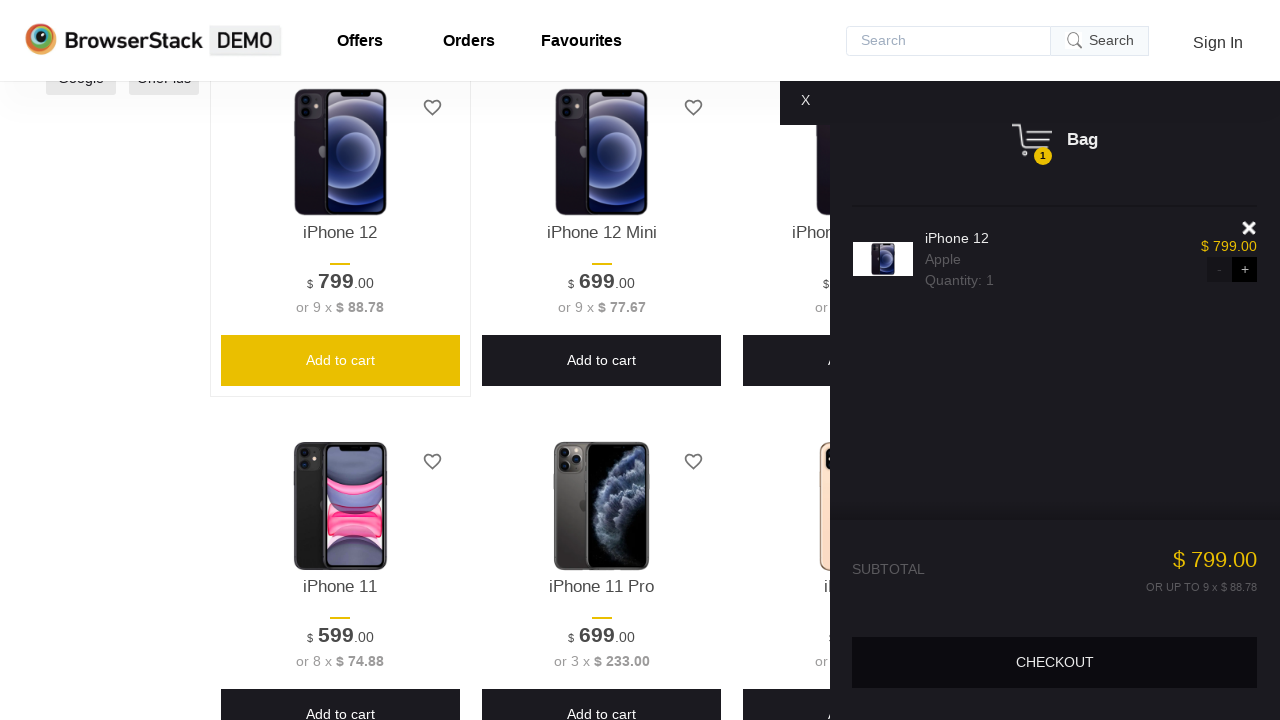

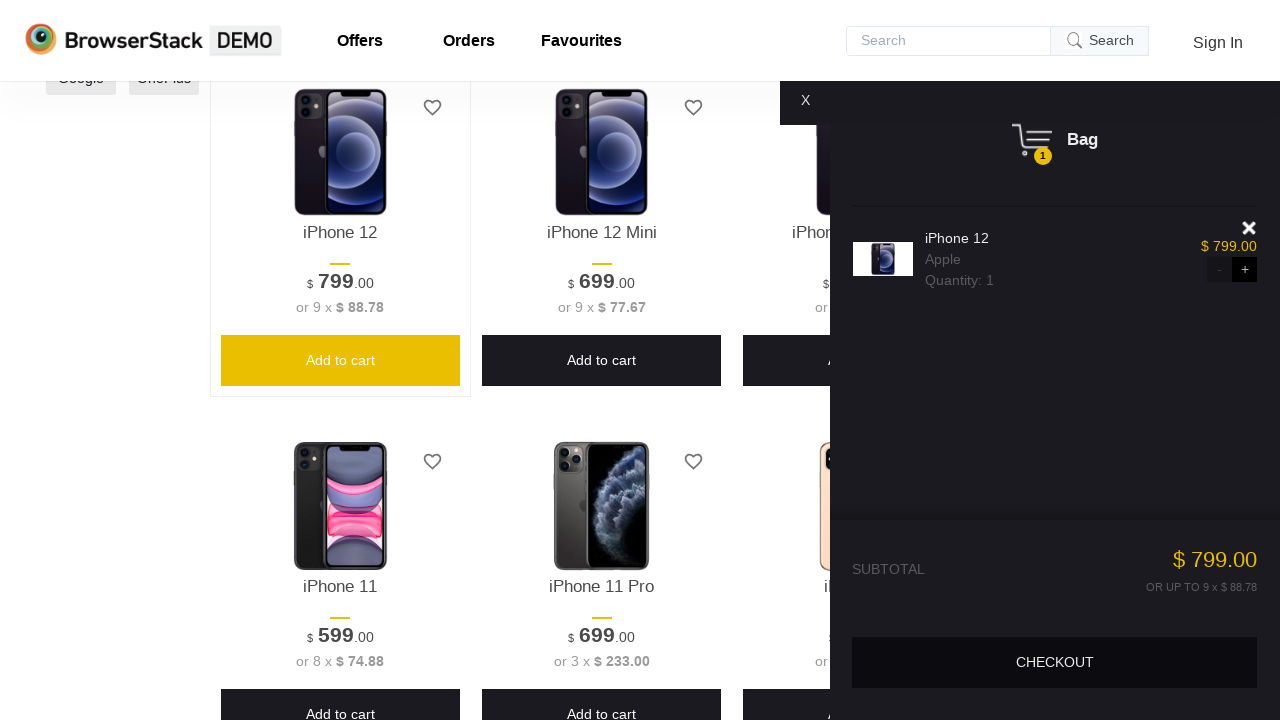